Tests a math challenge form by reading a value from the page, calculating a mathematical formula (log of absolute value of 12*sin(x)), entering the result, checking a checkbox, selecting a radio button, and submitting the form.

Starting URL: http://suninjuly.github.io/math.html

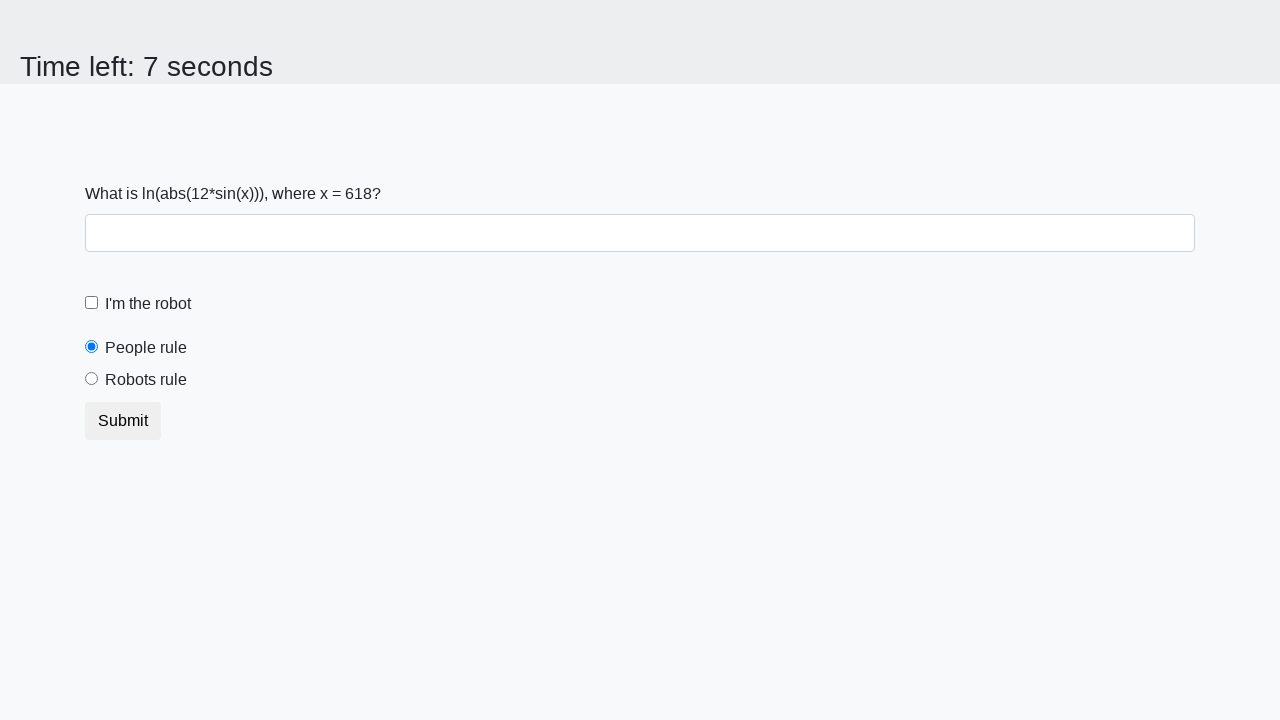

Retrieved x value from the page element
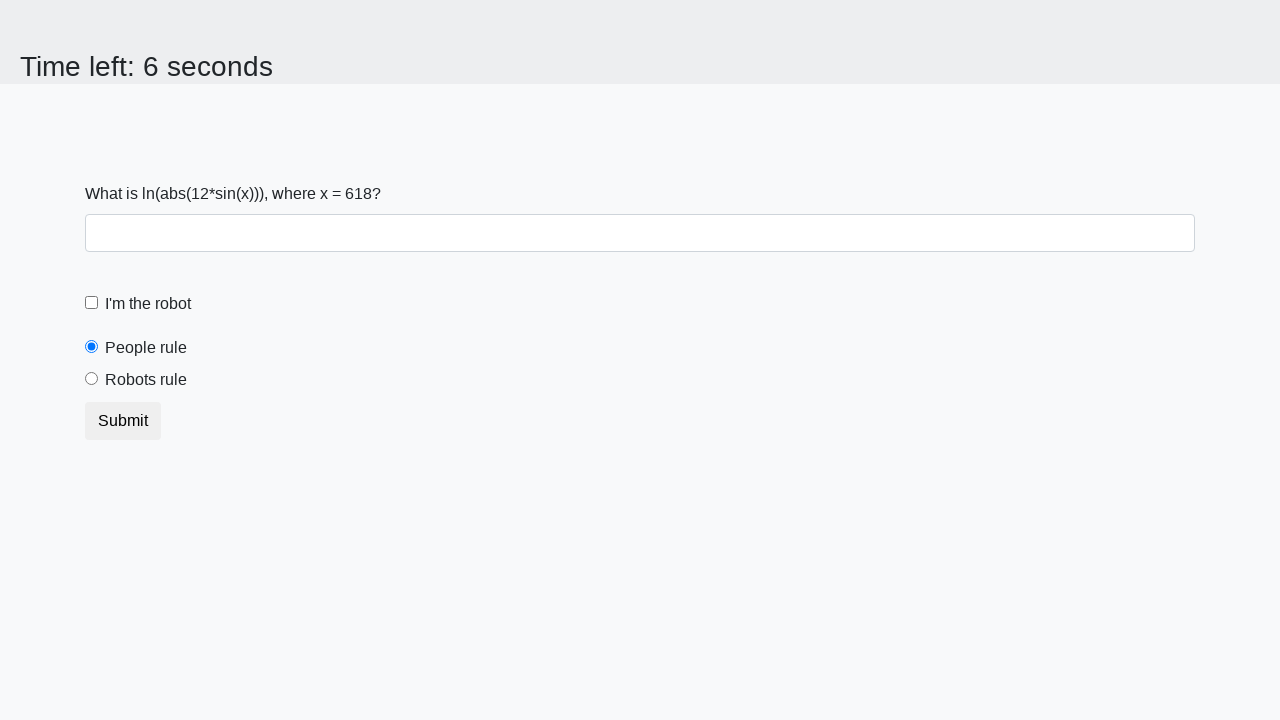

Calculated math formula: log(abs(12*sin(x)))
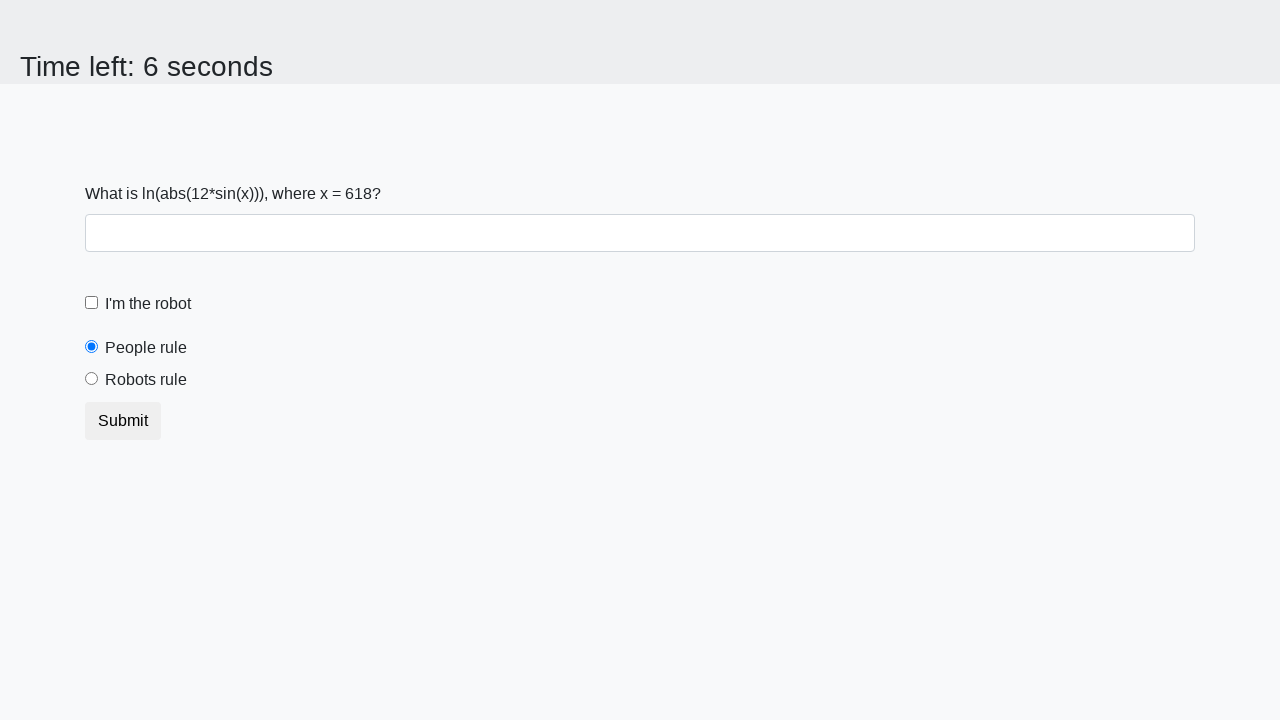

Filled answer field with calculated result on #answer
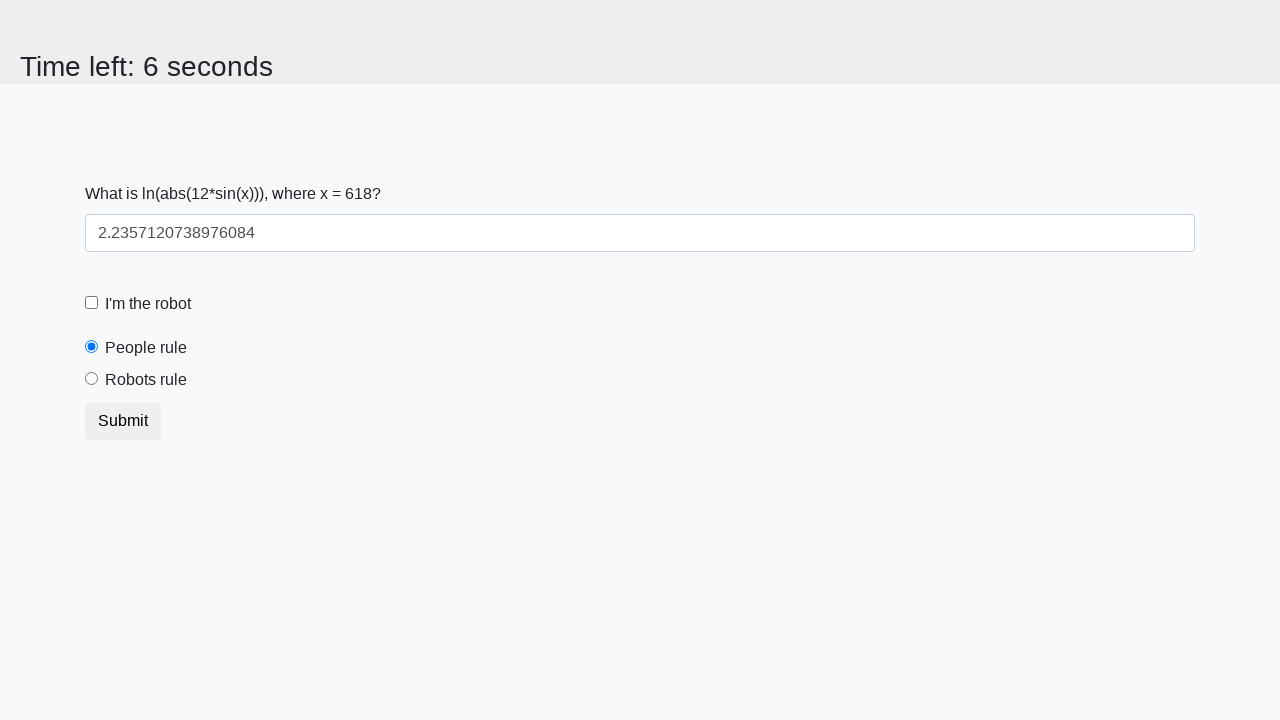

Checked the robot checkbox at (92, 303) on #robotCheckbox
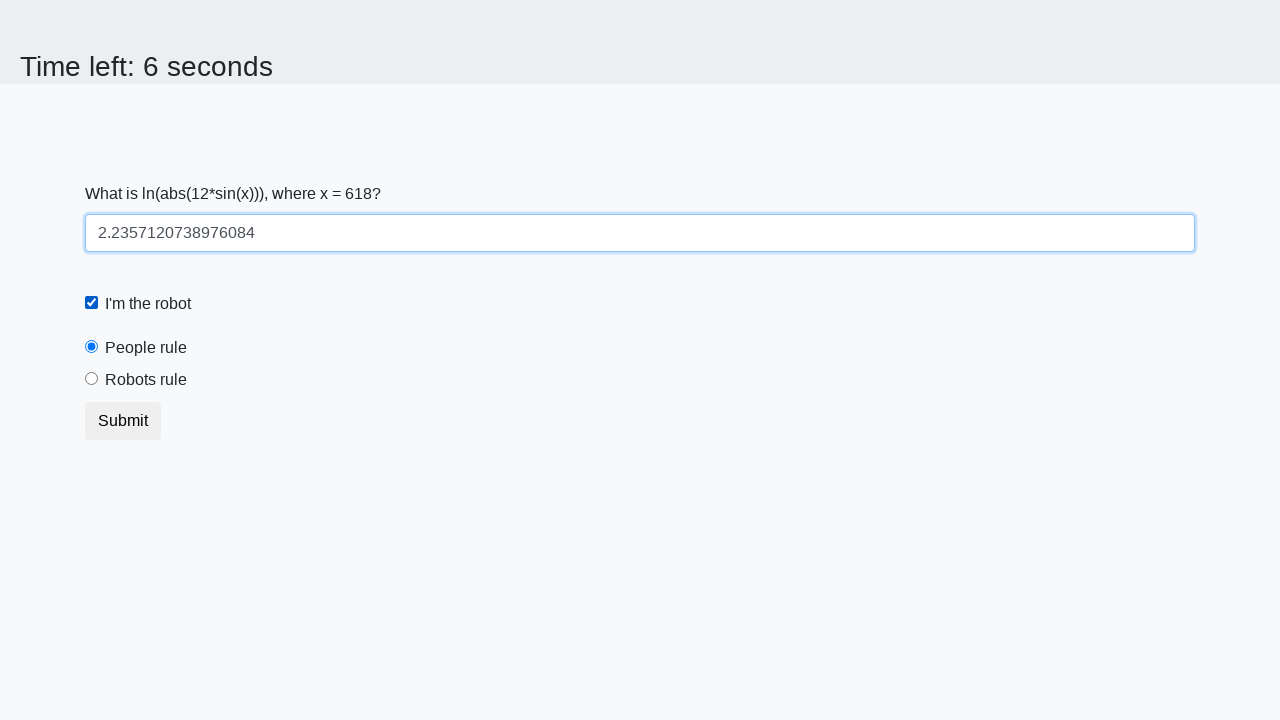

Selected 'robots rule' radio button at (146, 380) on label[for='robotsRule']
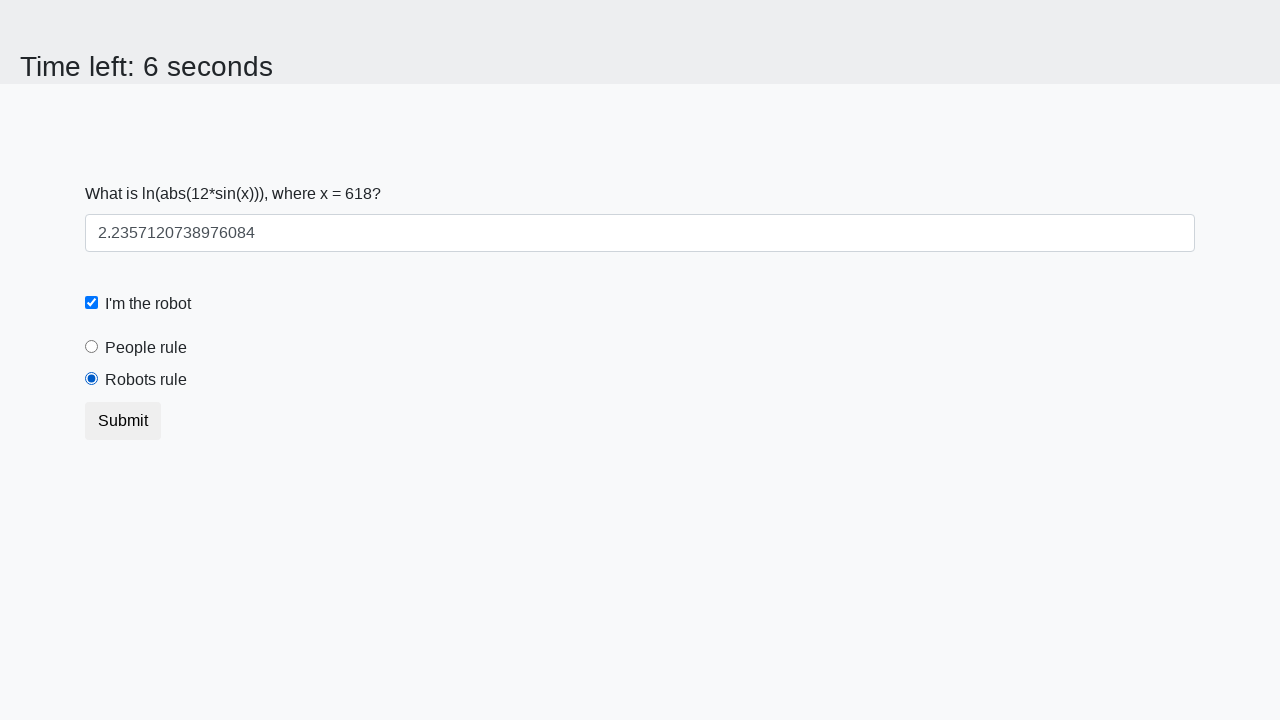

Submitted the math challenge form at (123, 421) on button.btn
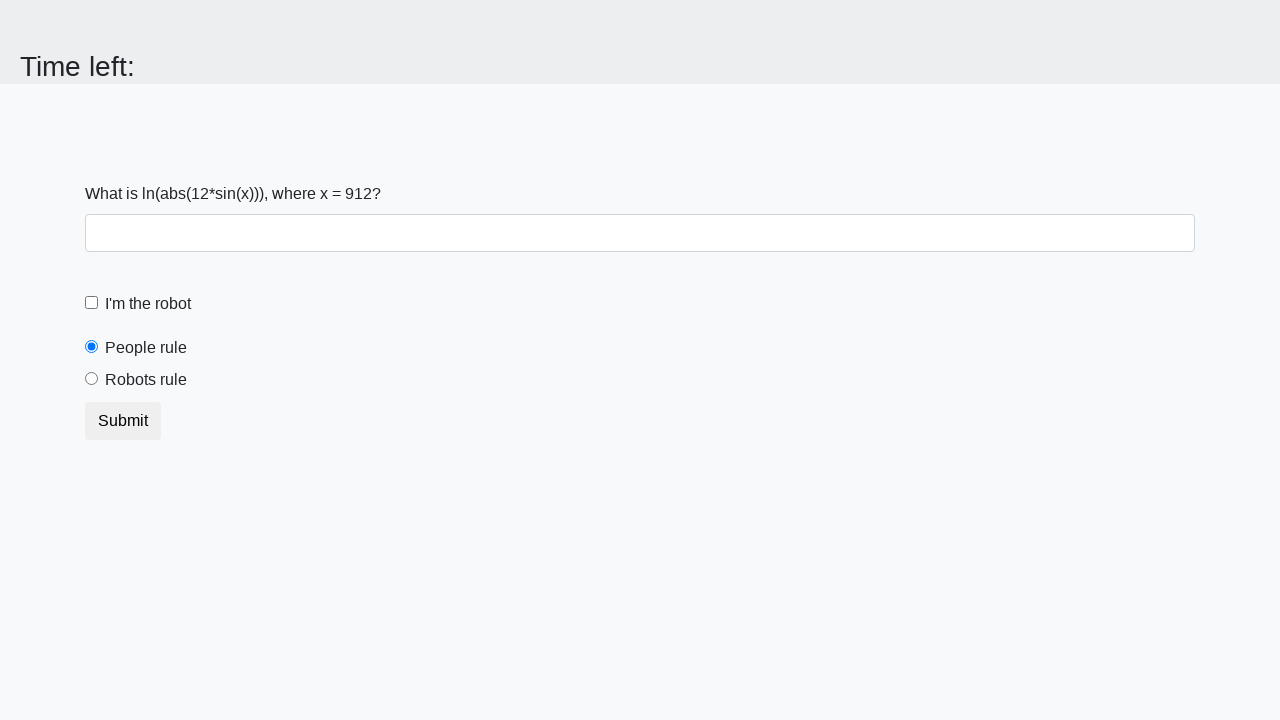

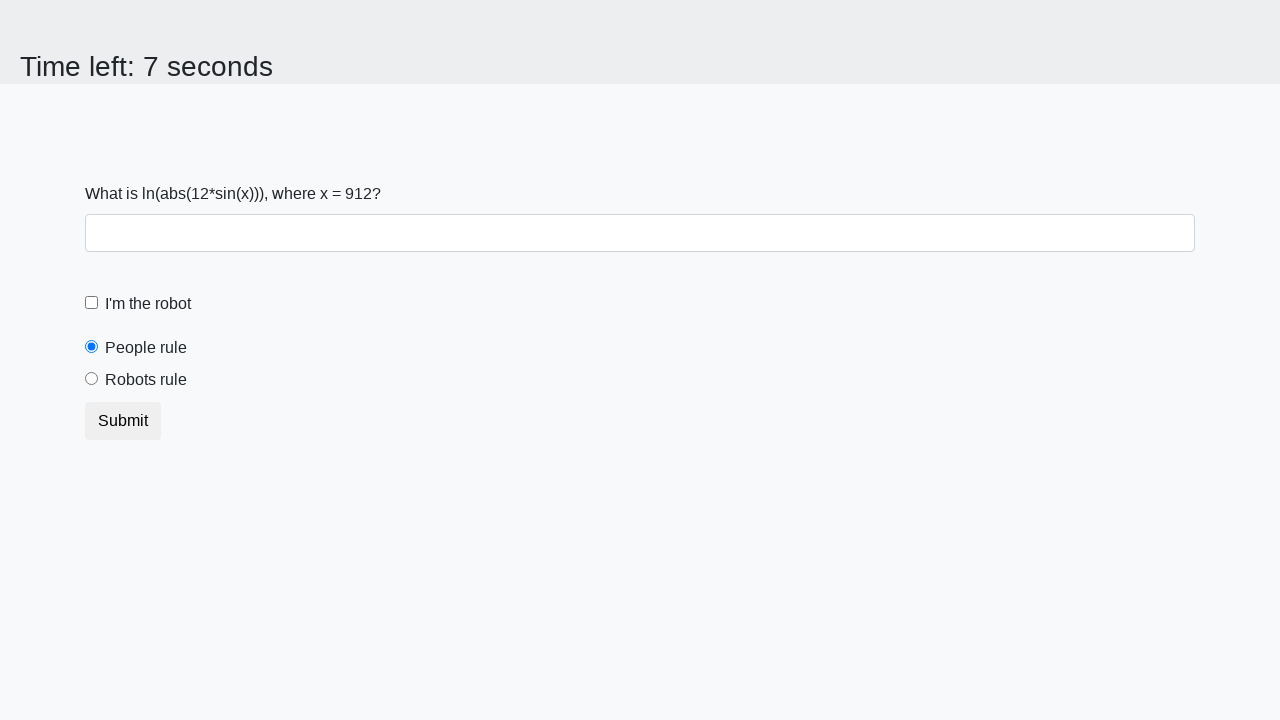